Tests JavaScript prompt alert functionality by triggering a prompt dialog, entering text, and accepting it

Starting URL: https://the-internet.herokuapp.com/javascript_alerts

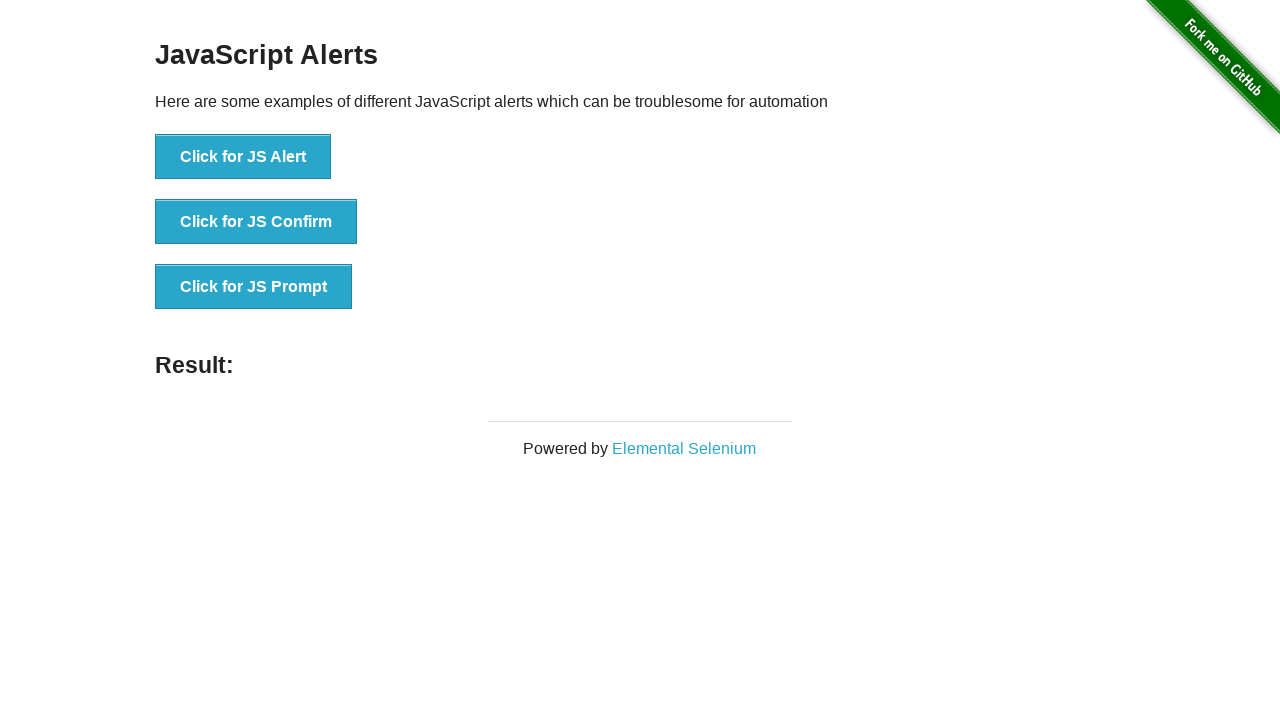

Clicked button to trigger JavaScript prompt dialog at (254, 287) on xpath=//button[text()='Click for JS Prompt']
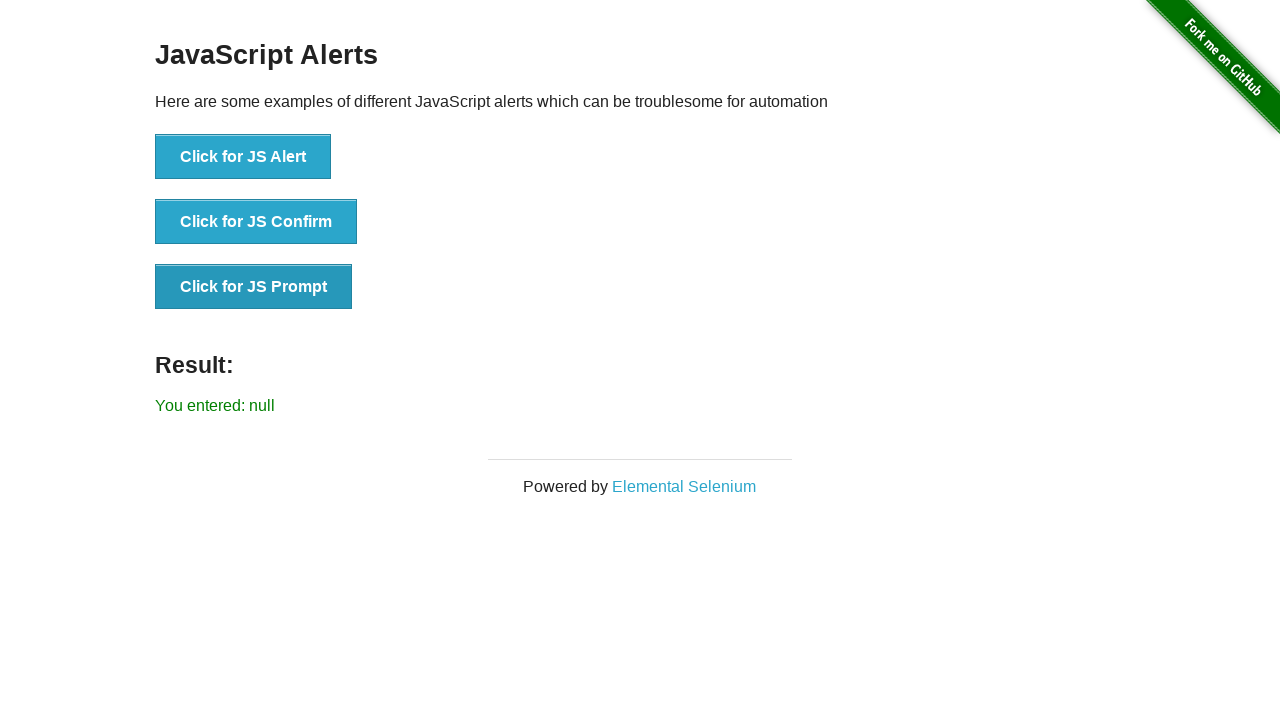

Set up dialog handler to accept prompt with text 'welcome'
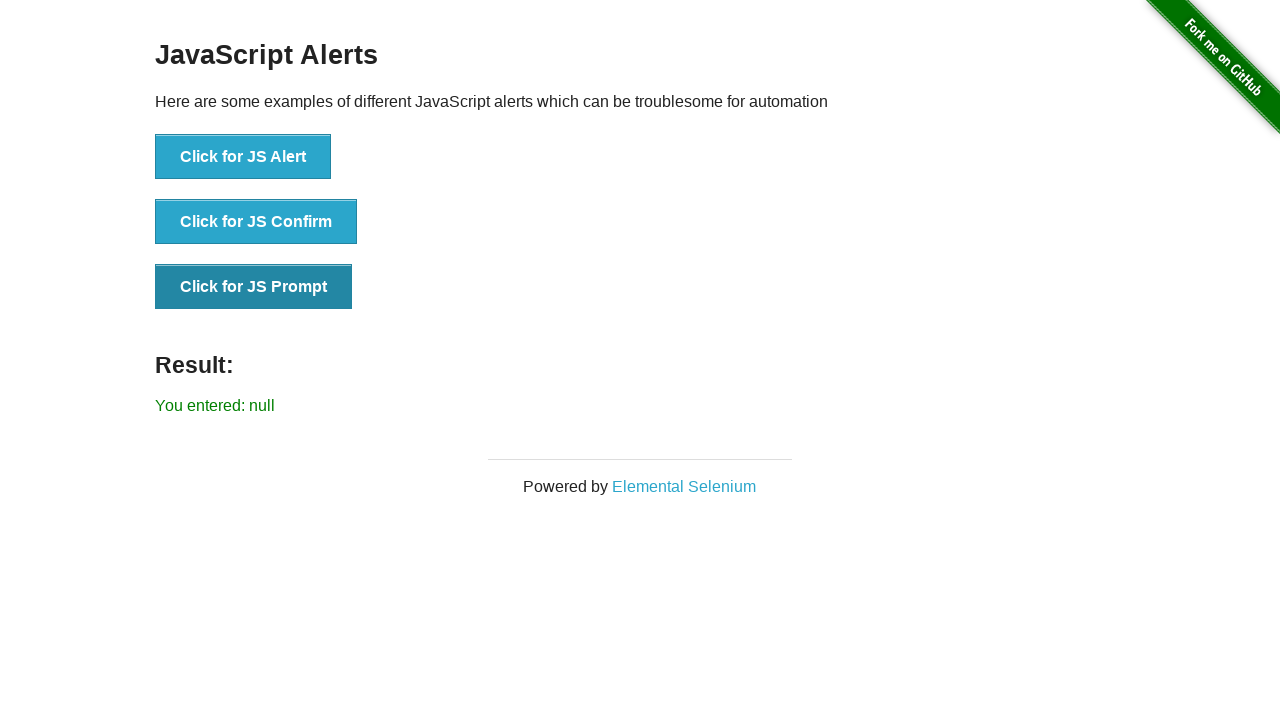

Result element loaded after accepting prompt
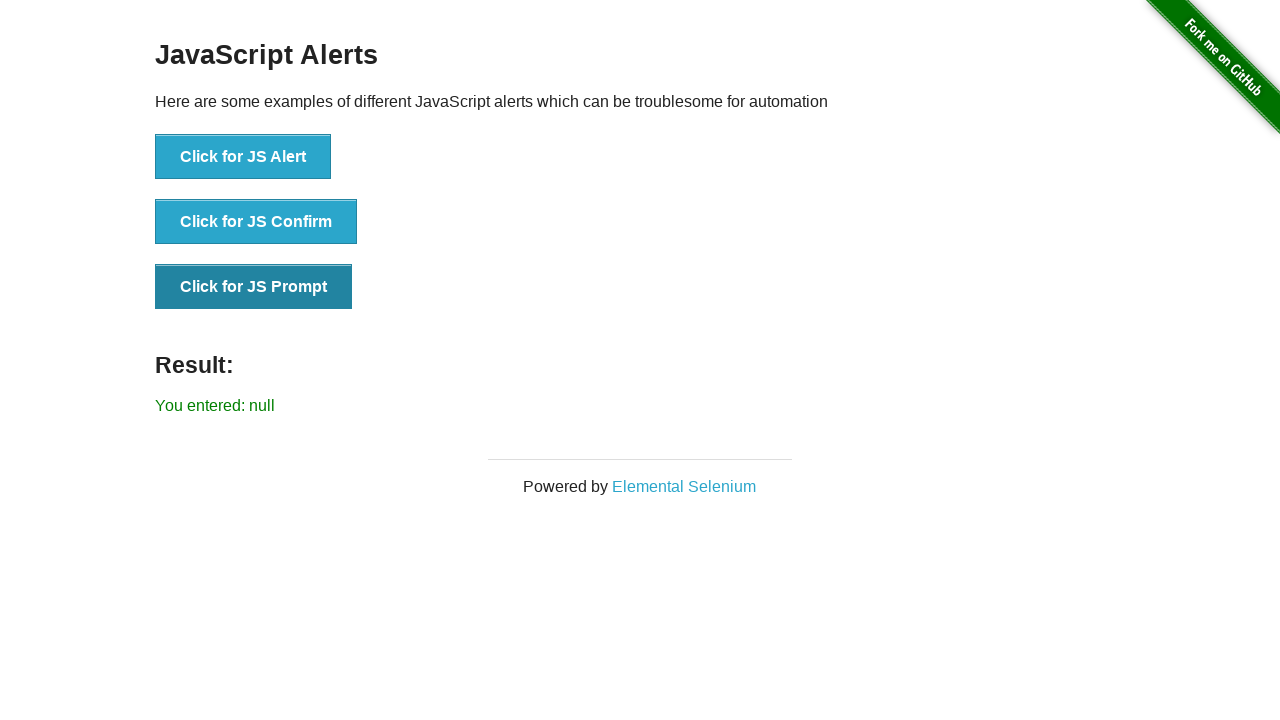

Extracted result text: You entered: null
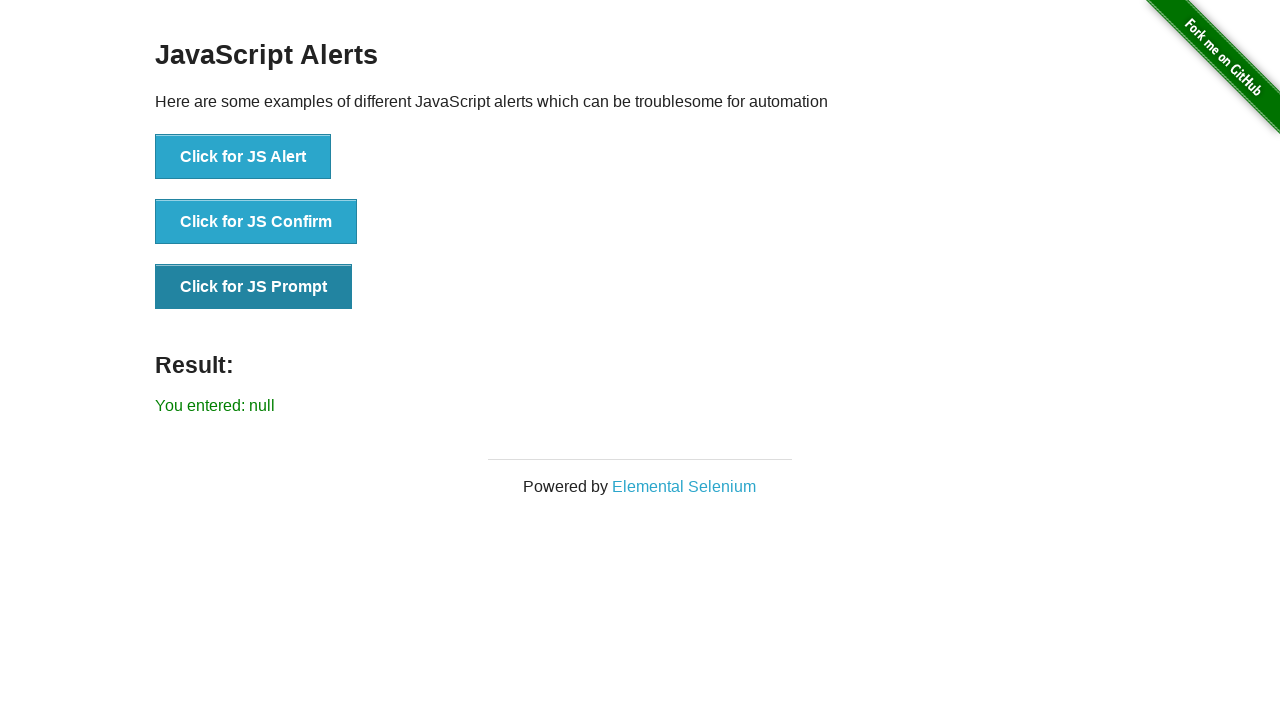

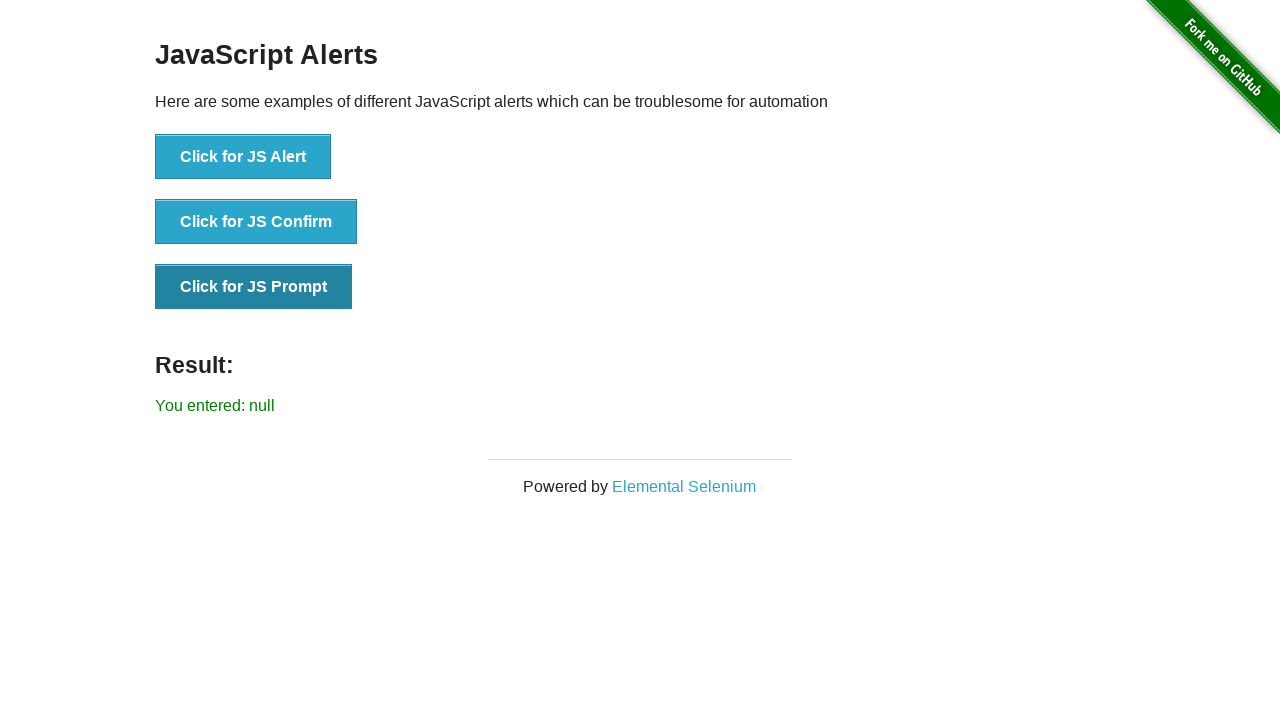